Navigates to Selenium downloads page and clicks on navigation links to test page navigation functionality

Starting URL: https://www.selenium.dev/downloads/

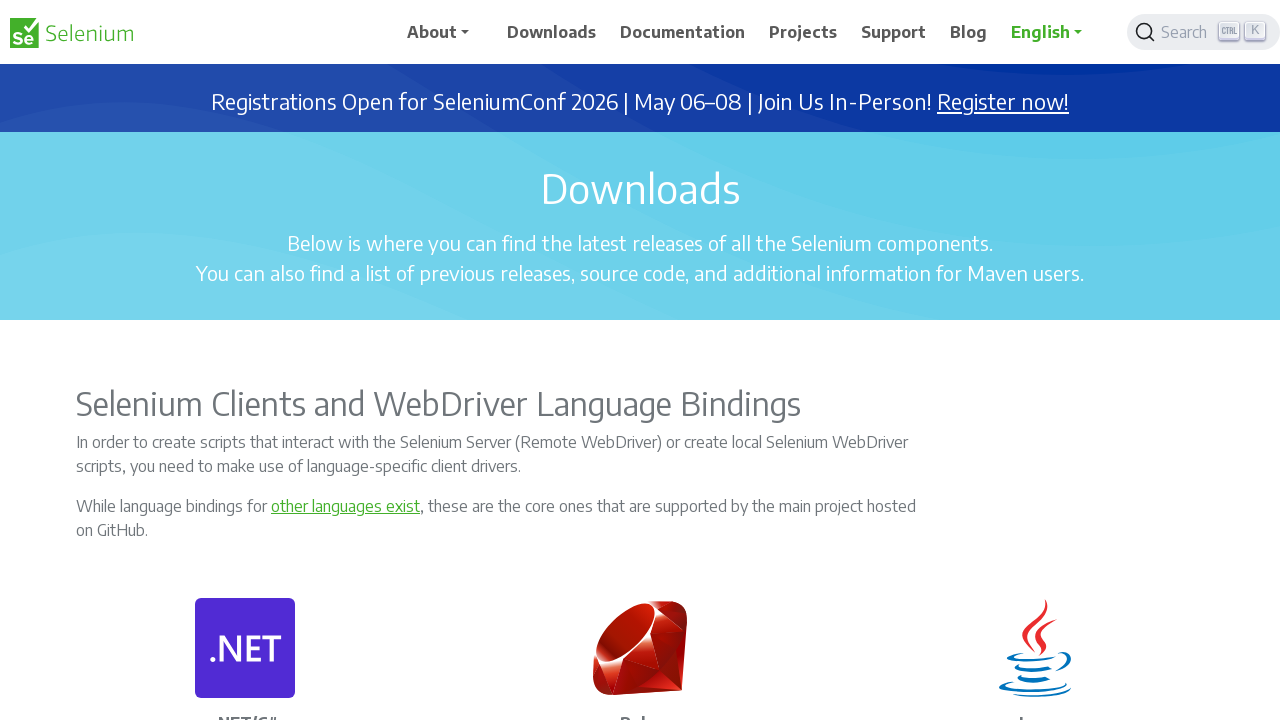

Clicked on Downloads navigation link at (552, 32) on text=Downloads
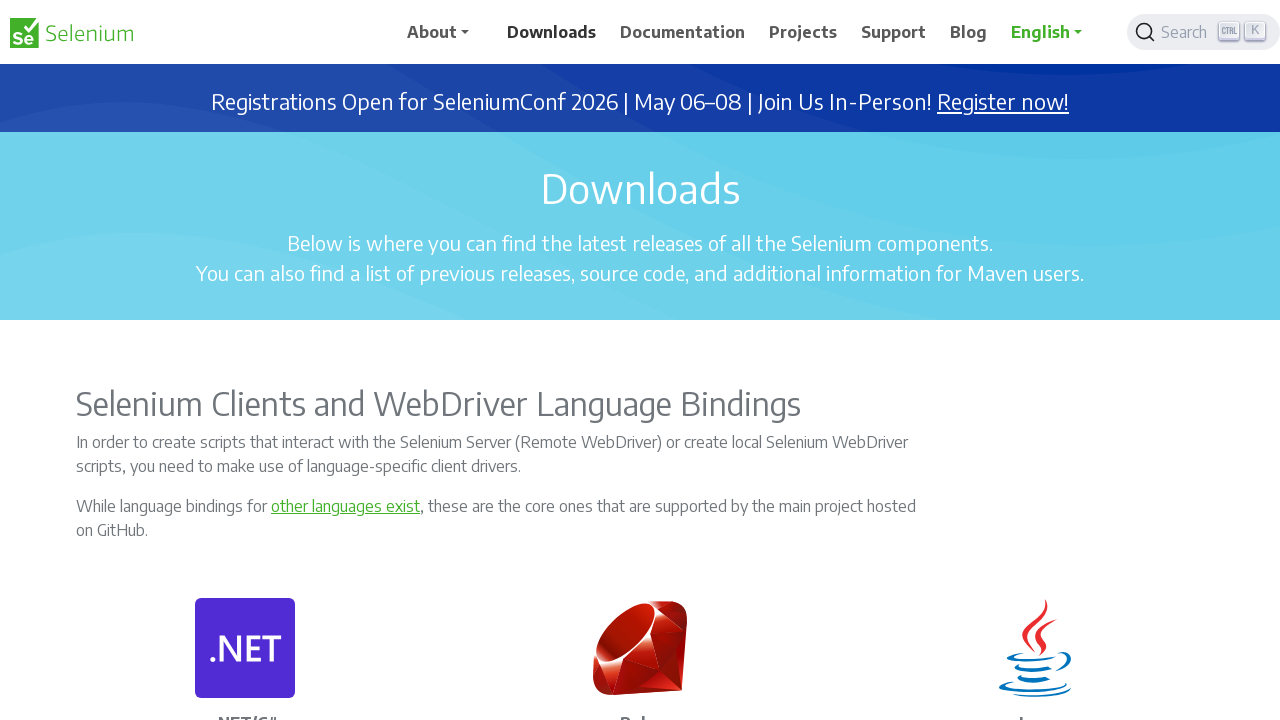

Clicked on Projects navigation link at (803, 32) on text=Projects
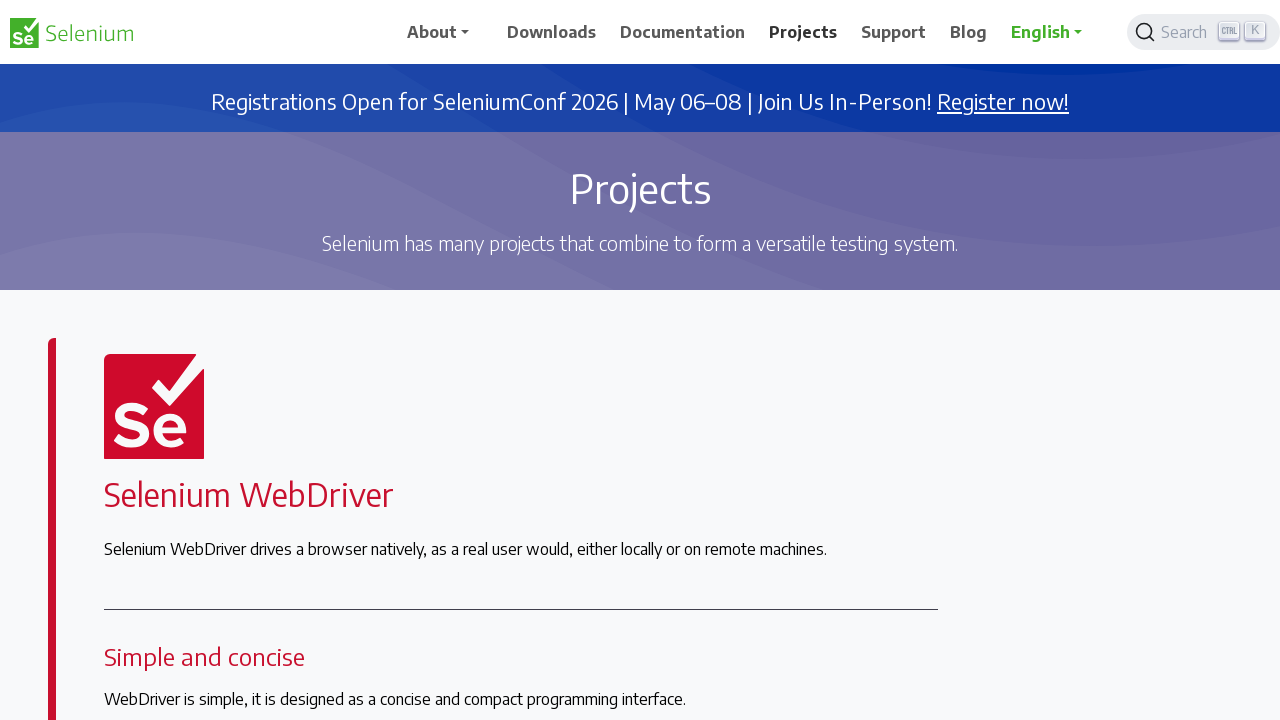

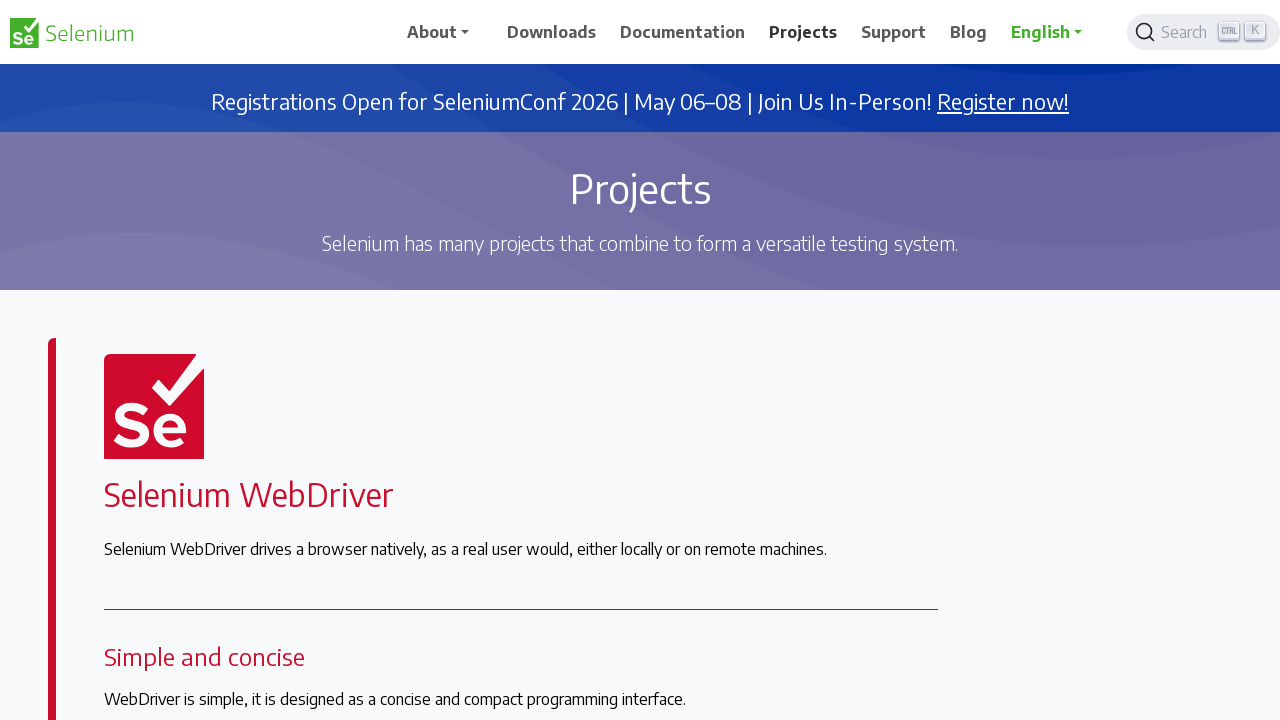